Navigates to a dropdown practice page and locates a currency dropdown element. The original script was incomplete but demonstrates dropdown interaction setup.

Starting URL: https://rahulshettyacademy.com/dropdownsPractise/

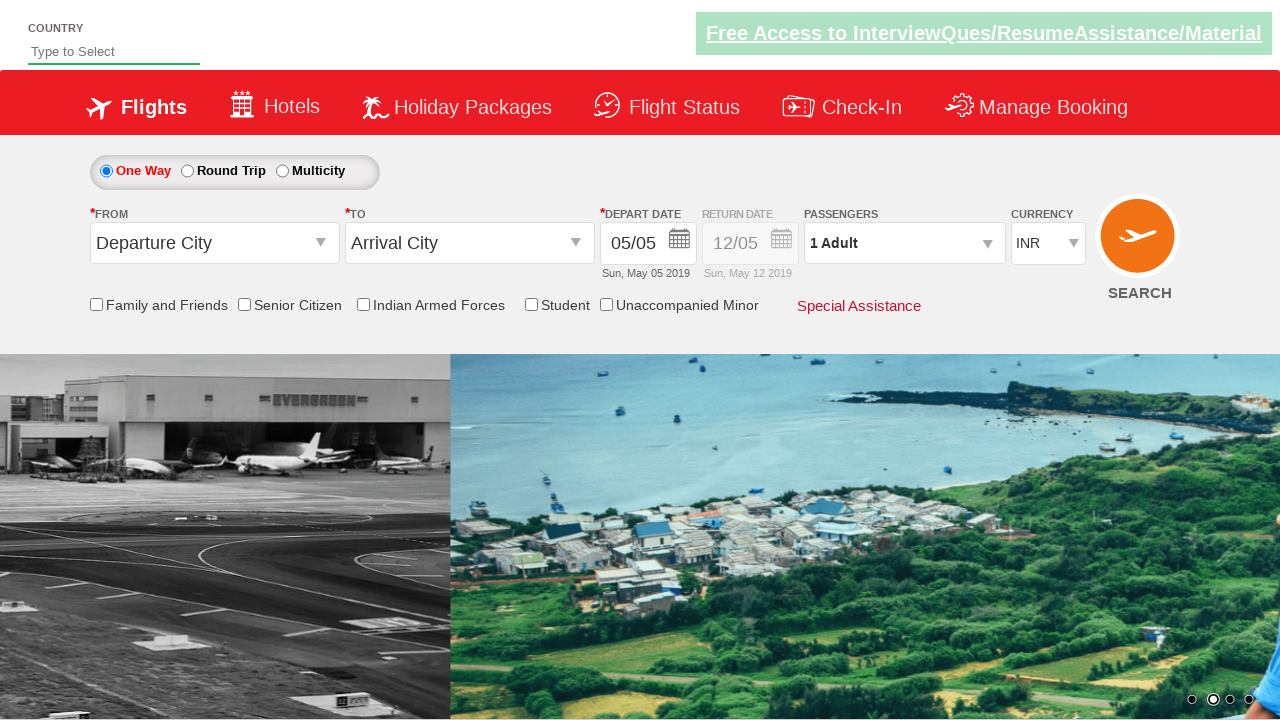

Navigated to dropdown practice page
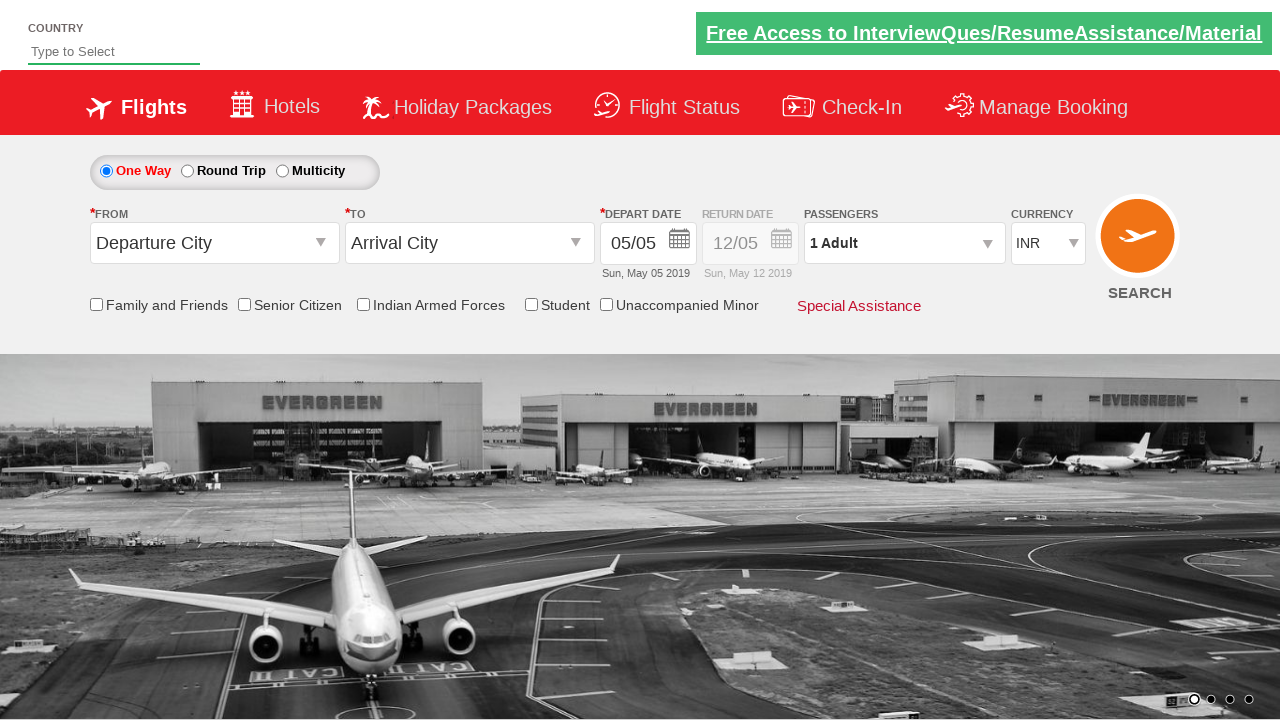

Currency dropdown element is present on the page
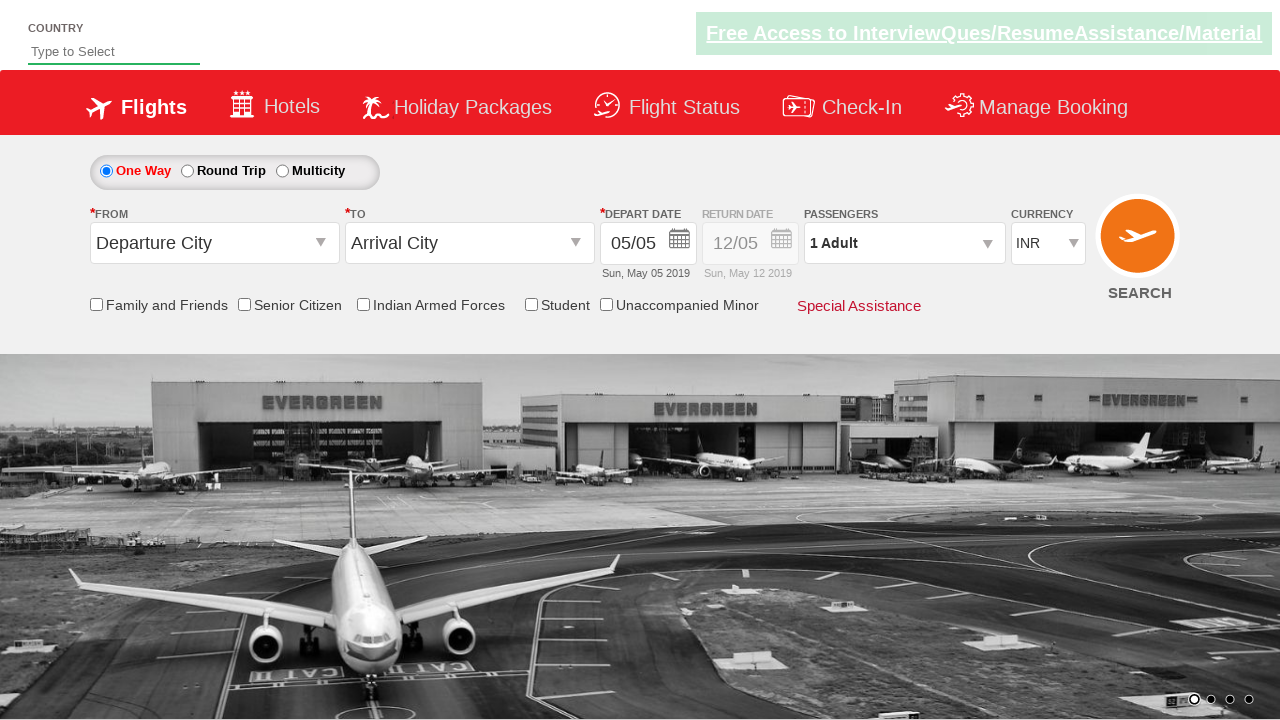

Selected USD option from currency dropdown on #ctl00_mainContent_DropDownListCurrency
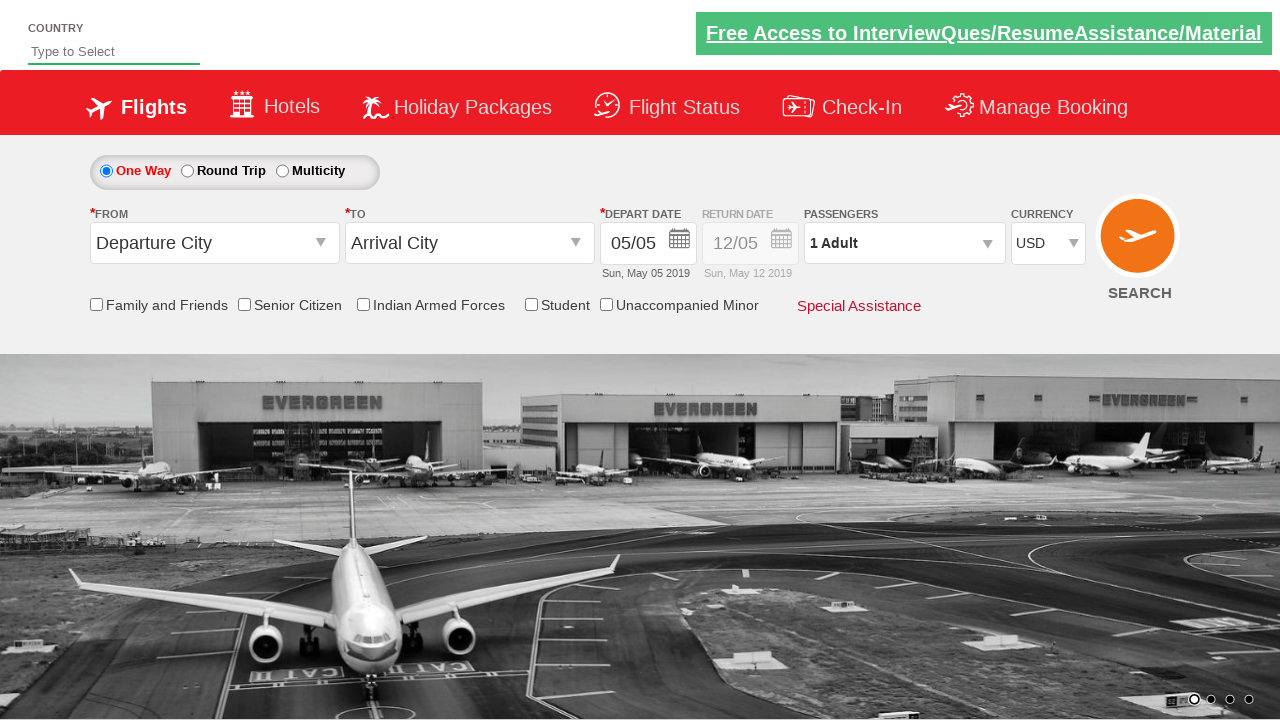

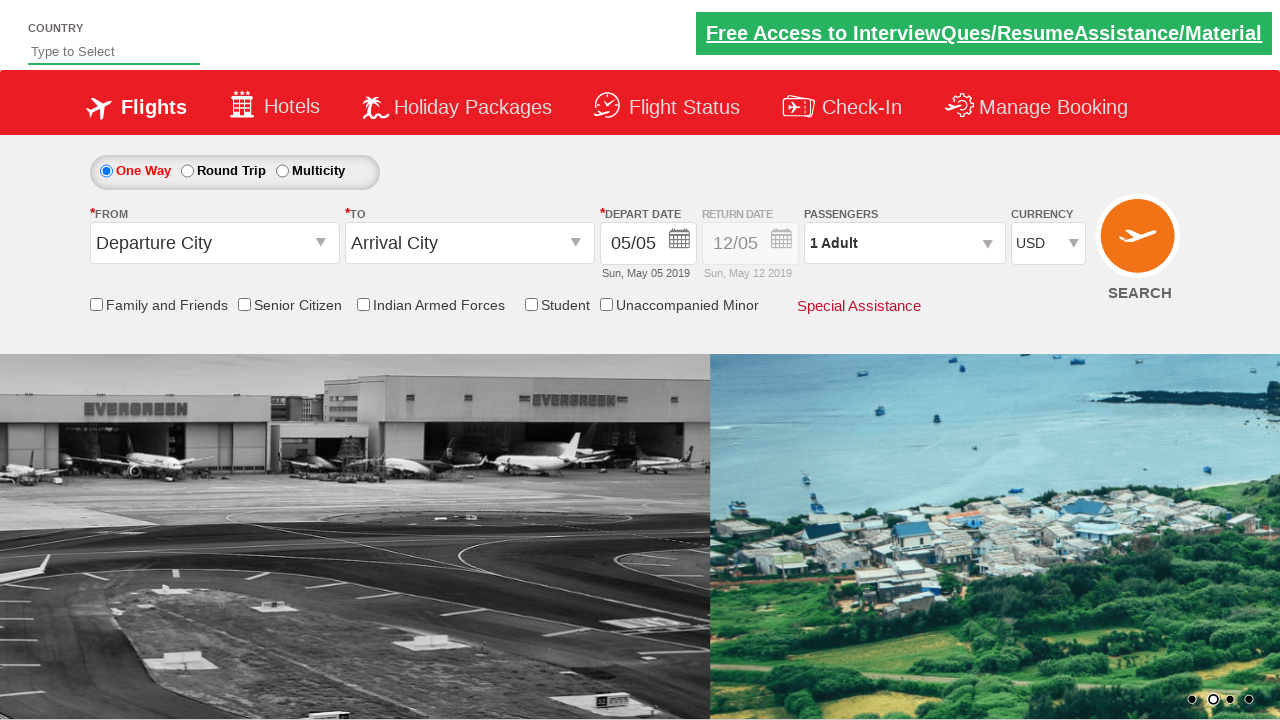